Tests JavaScript prompt dialog by clicking the third button, entering text, and accepting

Starting URL: https://the-internet.herokuapp.com/javascript_alerts

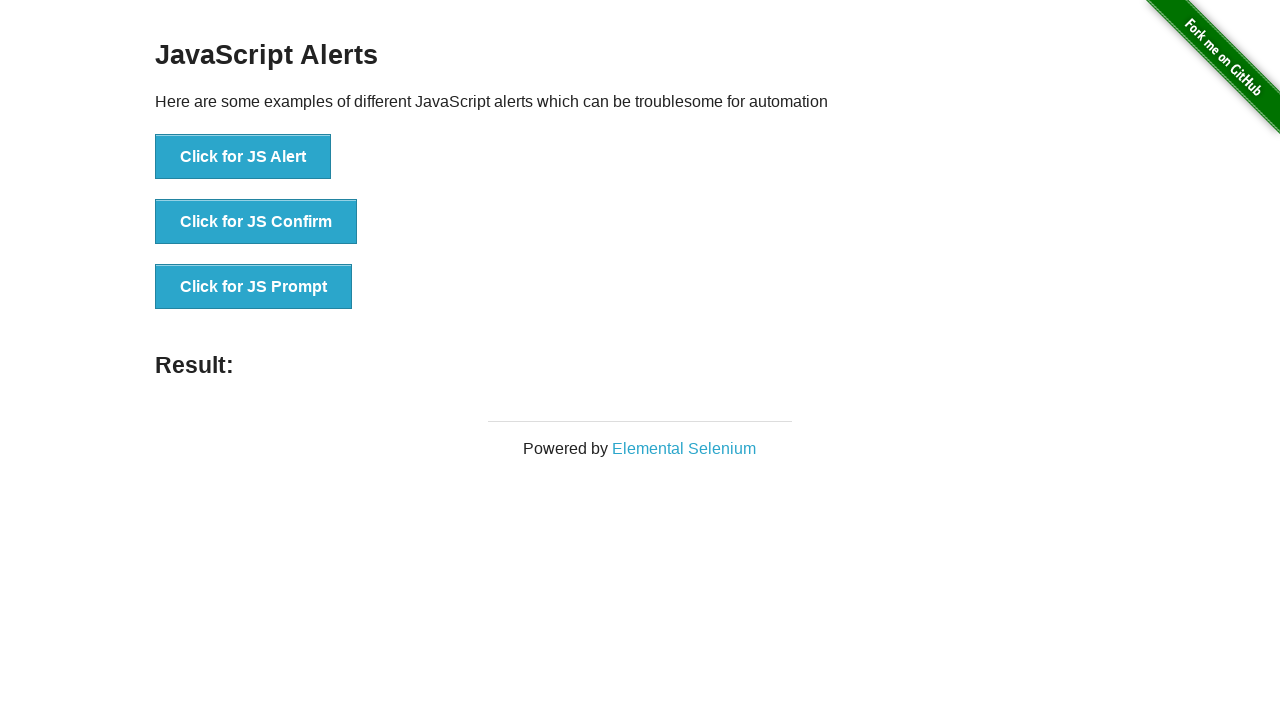

Set up dialog handler to accept prompt with 'Mustafa'
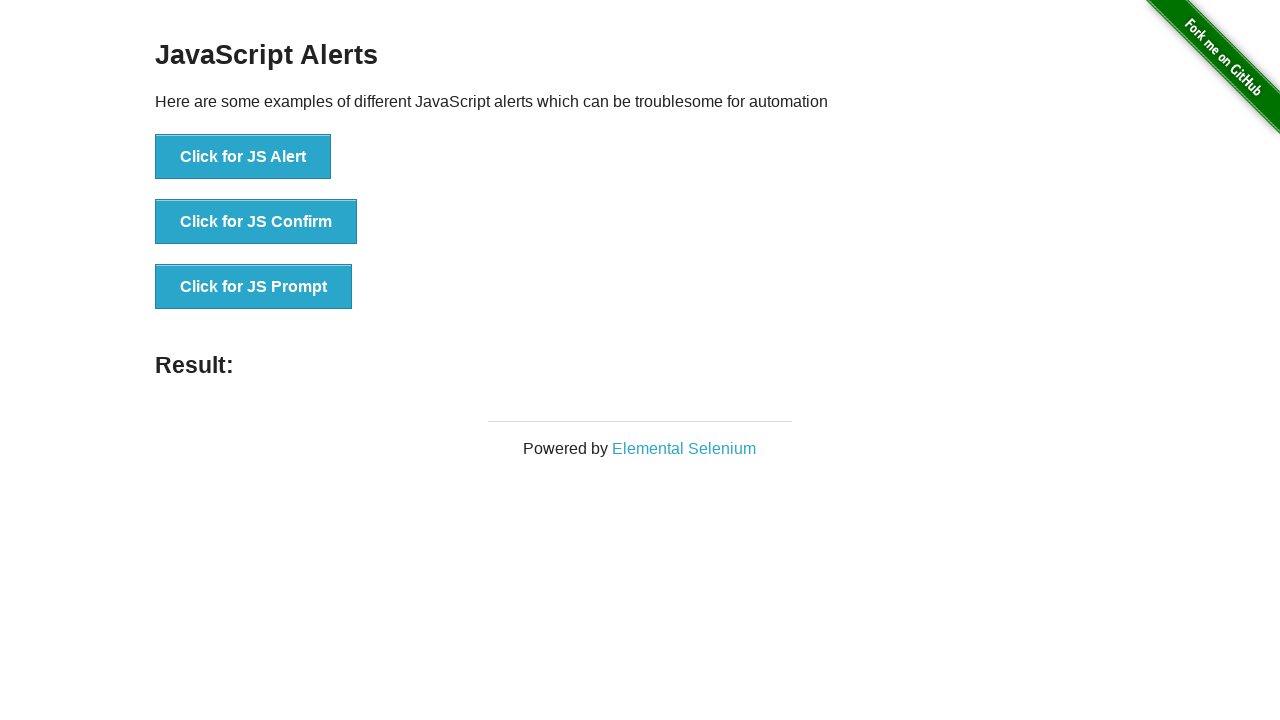

Clicked the JavaScript prompt button at (254, 287) on text='Click for JS Prompt'
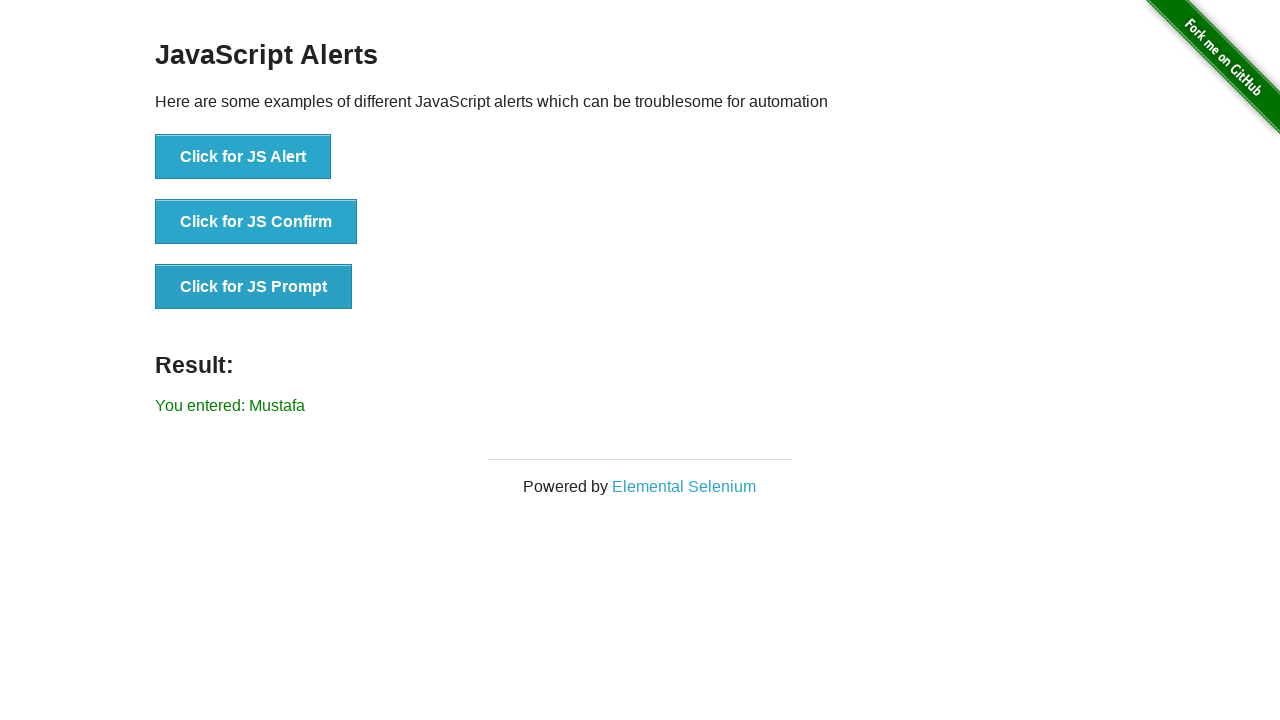

Located the result element
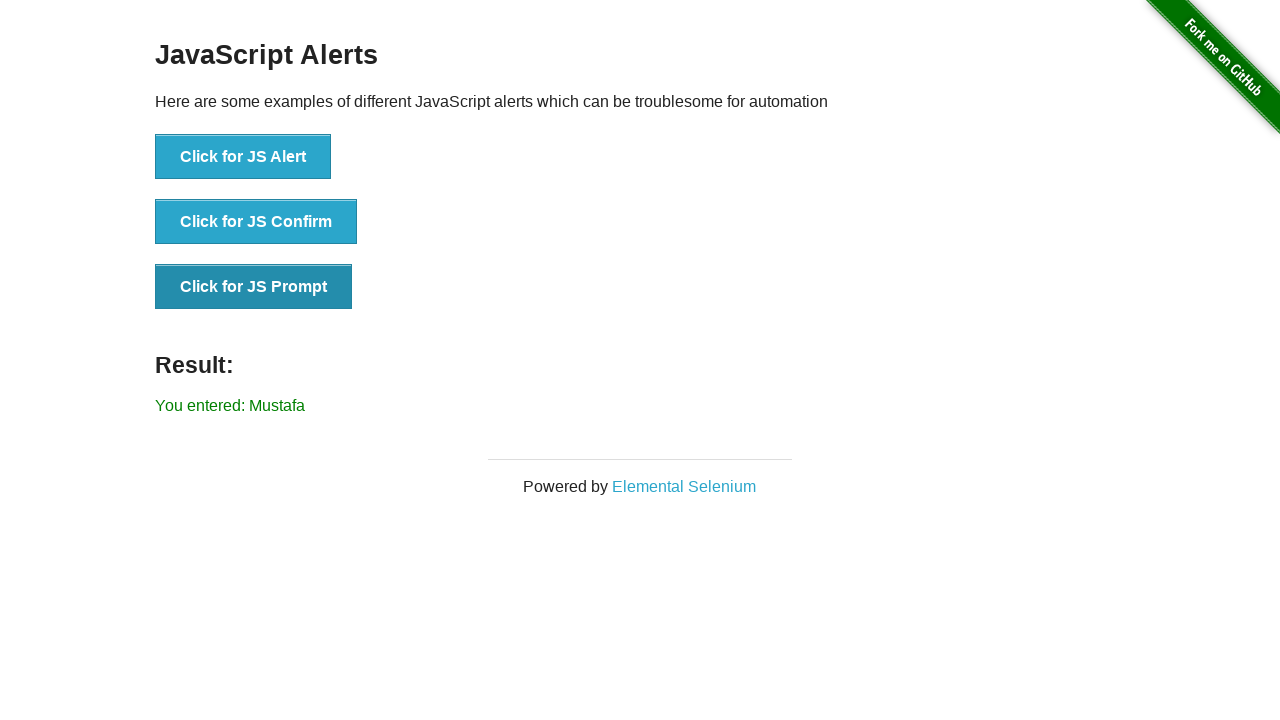

Verified result element is visible
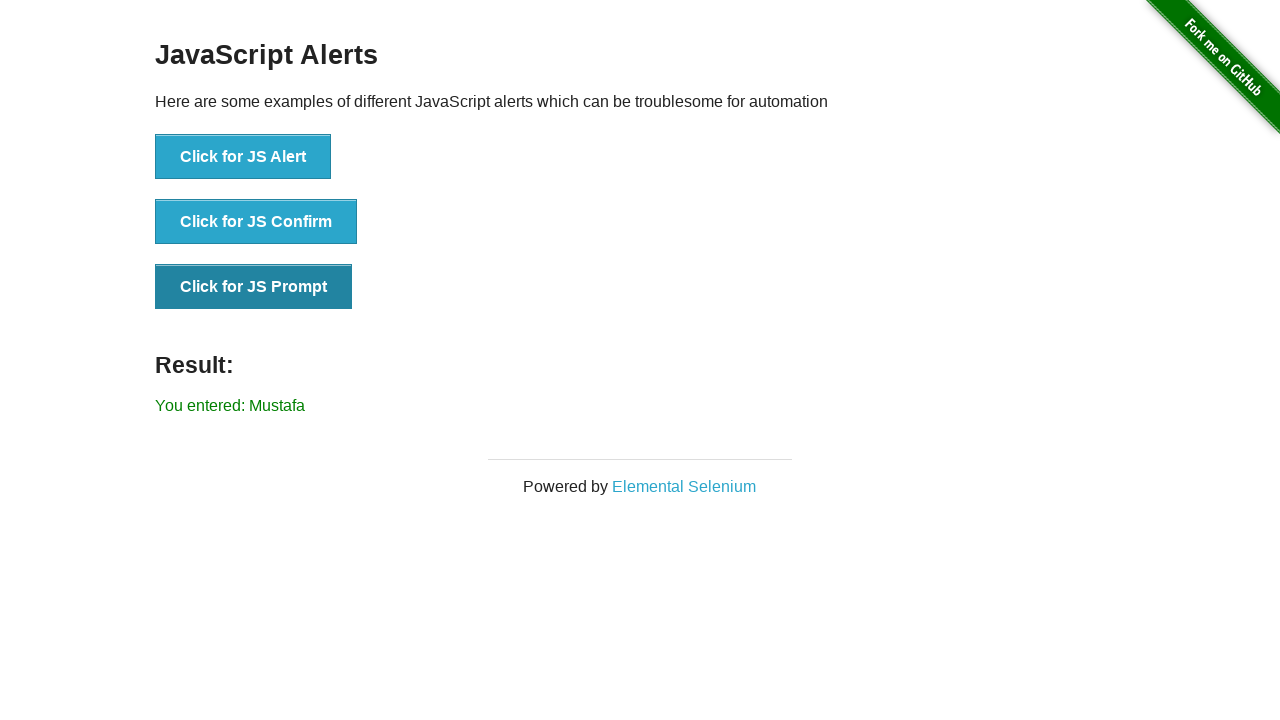

Verified result contains entered text 'Mustafa'
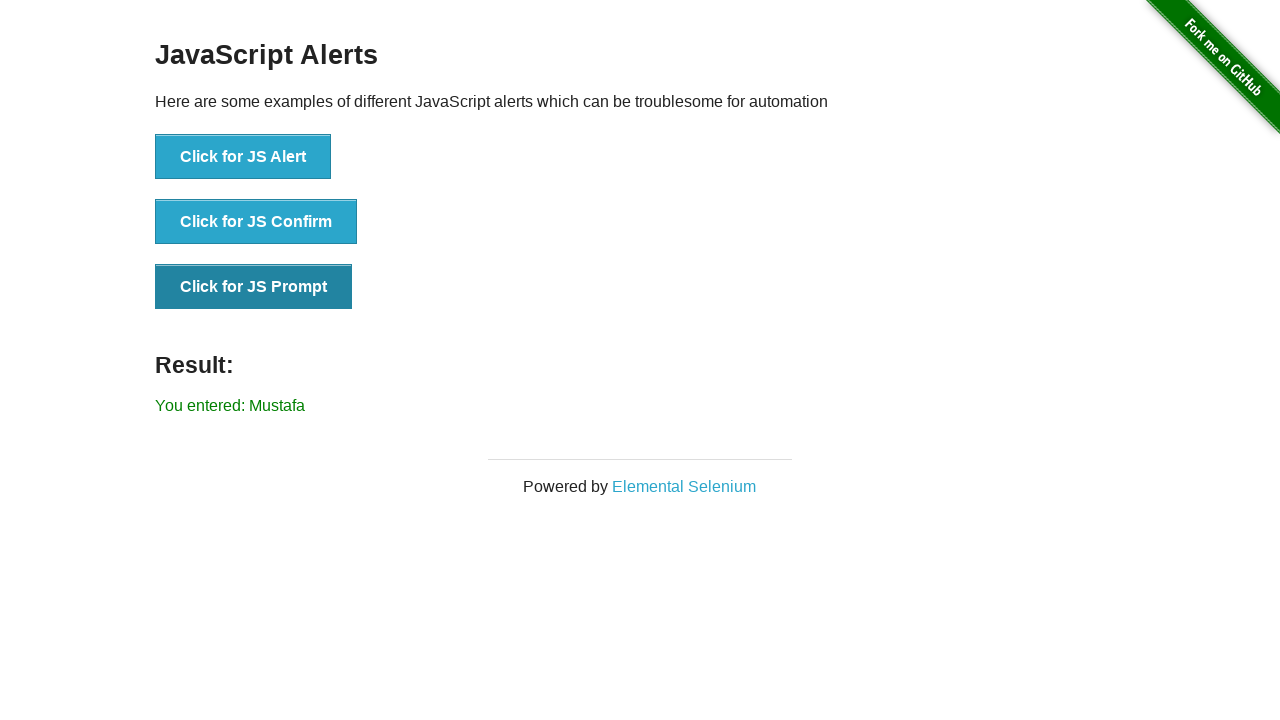

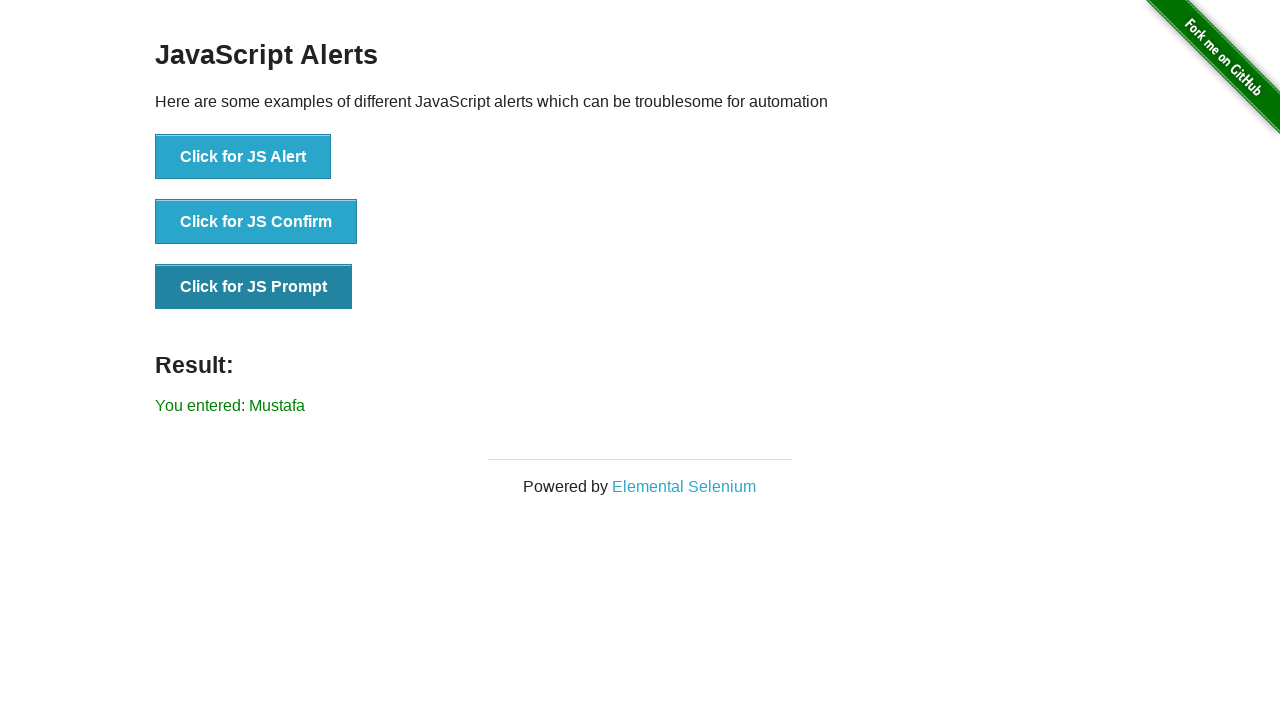